Tests form interaction by clicking on and filling the first name input field with a sample name

Starting URL: https://formy-project.herokuapp.com/form

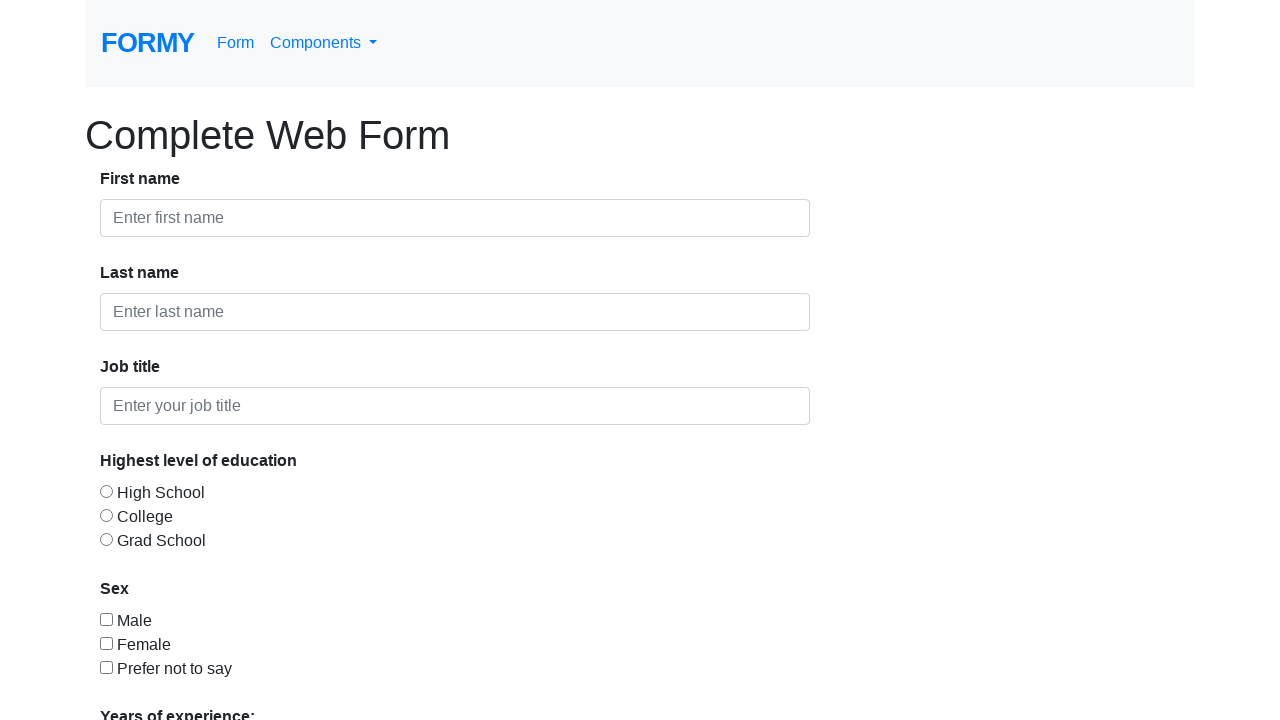

Clicked on the first name input field at (455, 218) on #first-name
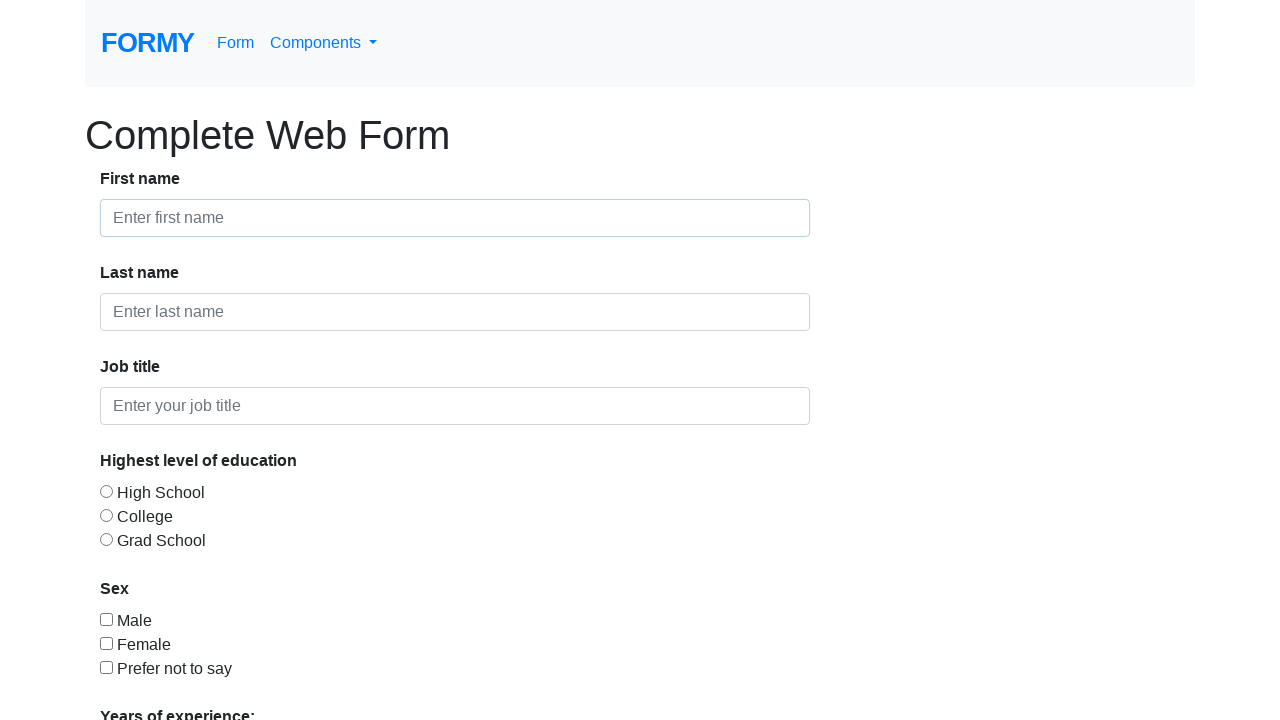

Filled first name field with 'Liam' on #first-name
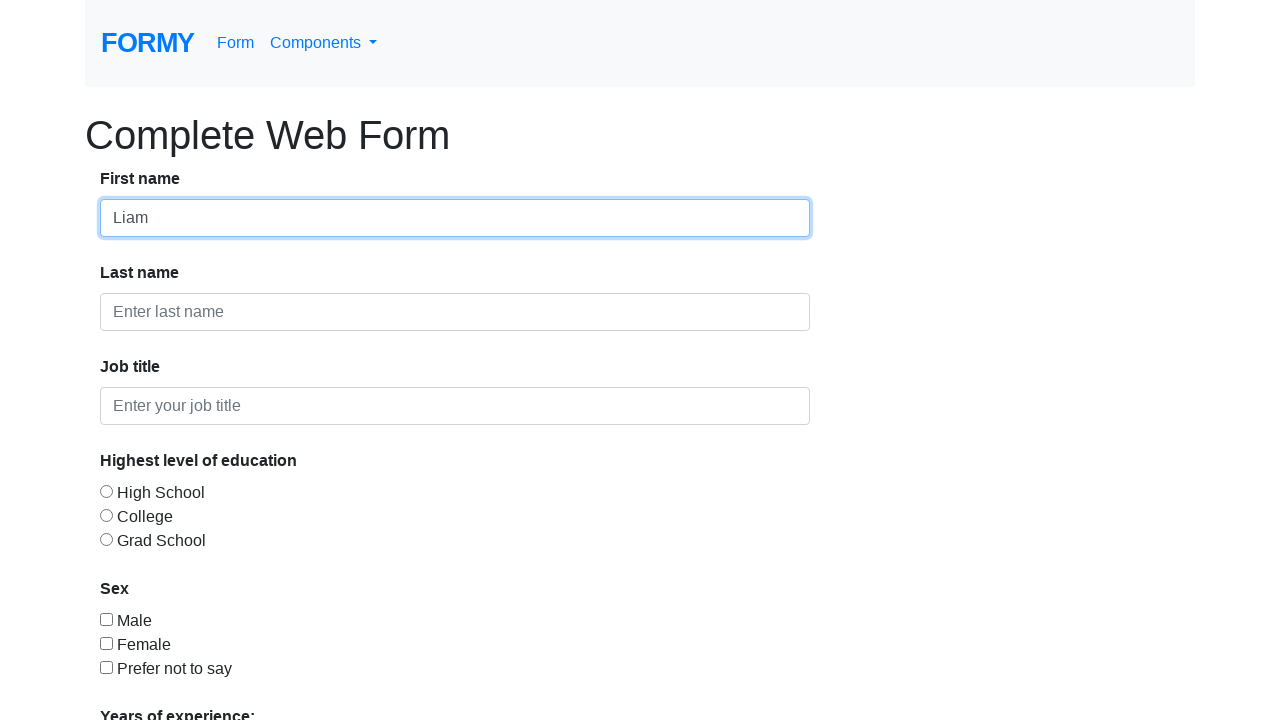

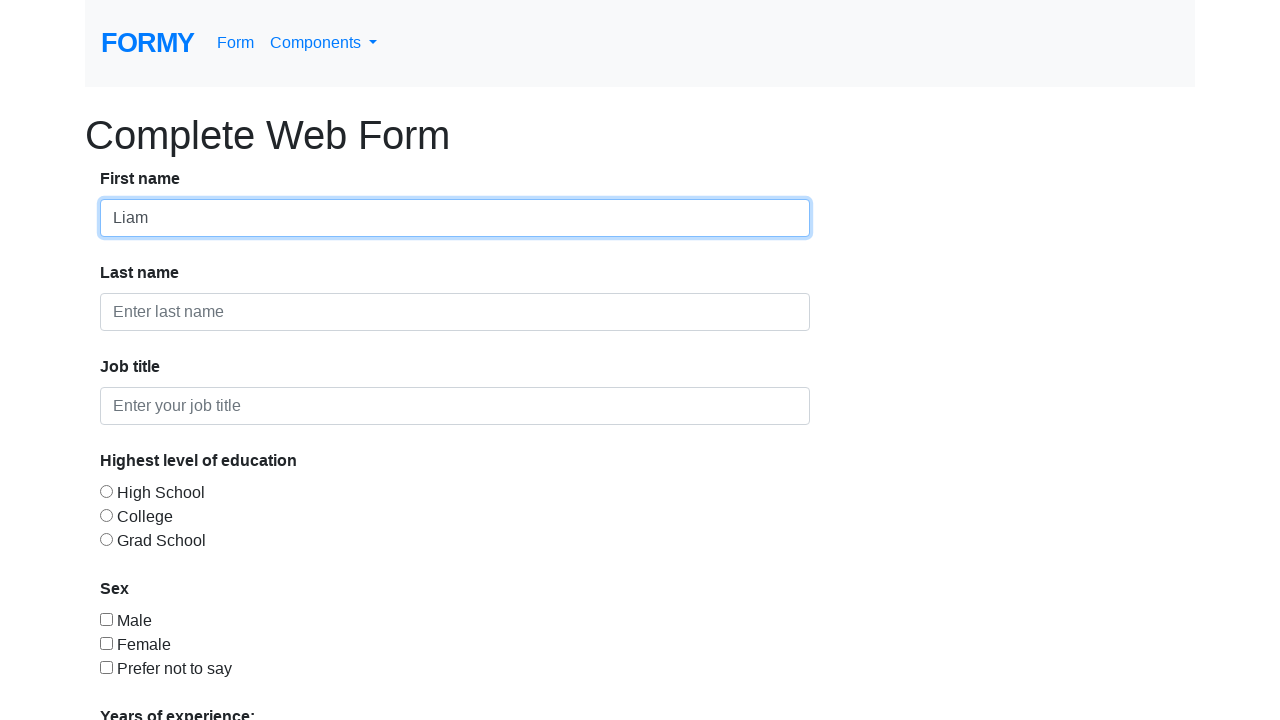